Tests a slow calculator application by setting a delay value, performing an addition operation (7 + 8), waiting for the calculation to complete, and verifying the result.

Starting URL: https://bonigarcia.dev/selenium-webdriver-java/slow-calculator.html

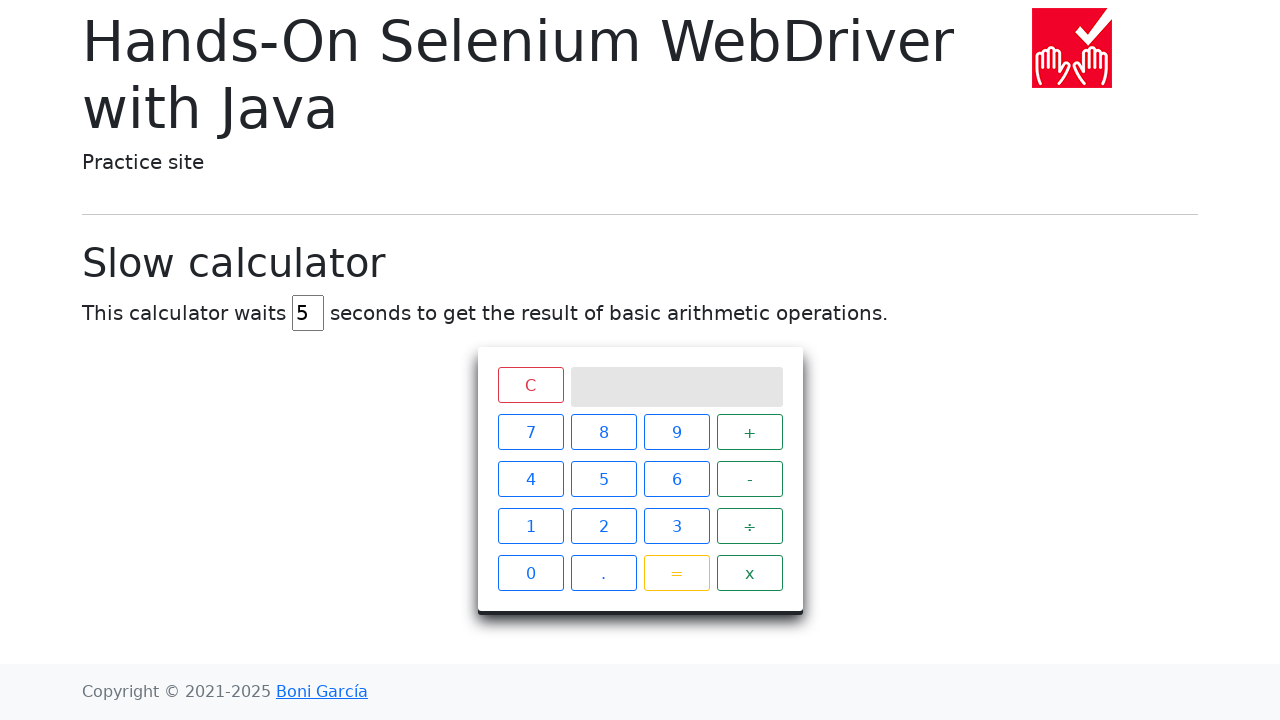

Cleared the delay input field on #delay
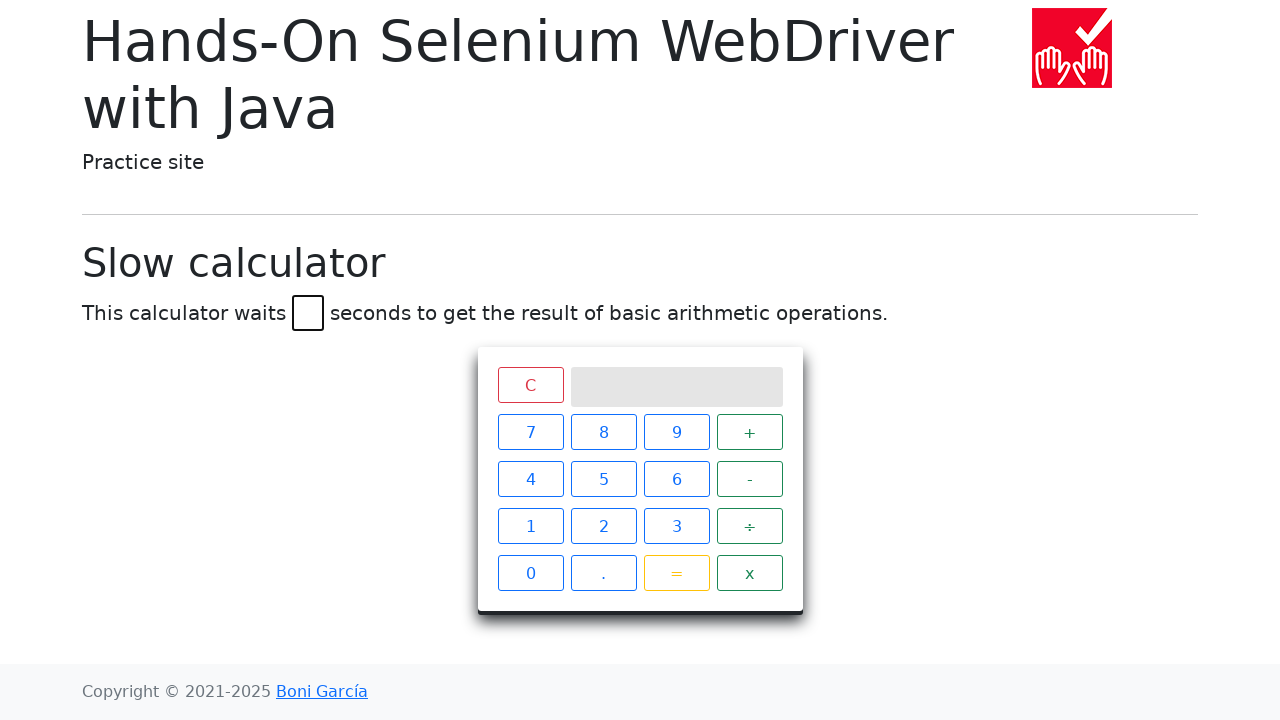

Set delay value to 45 milliseconds on #delay
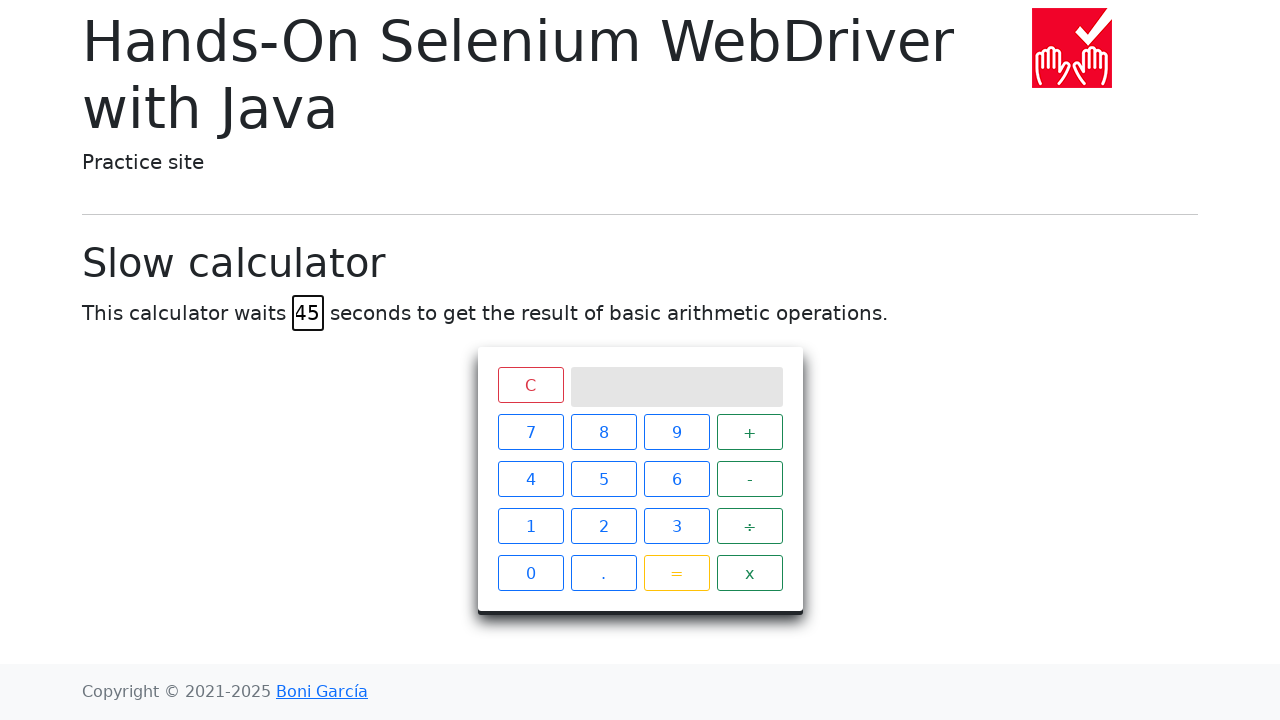

Clicked the number 7 button at (530, 432) on xpath=//span[contains(@class, 'btn') and text()='7']
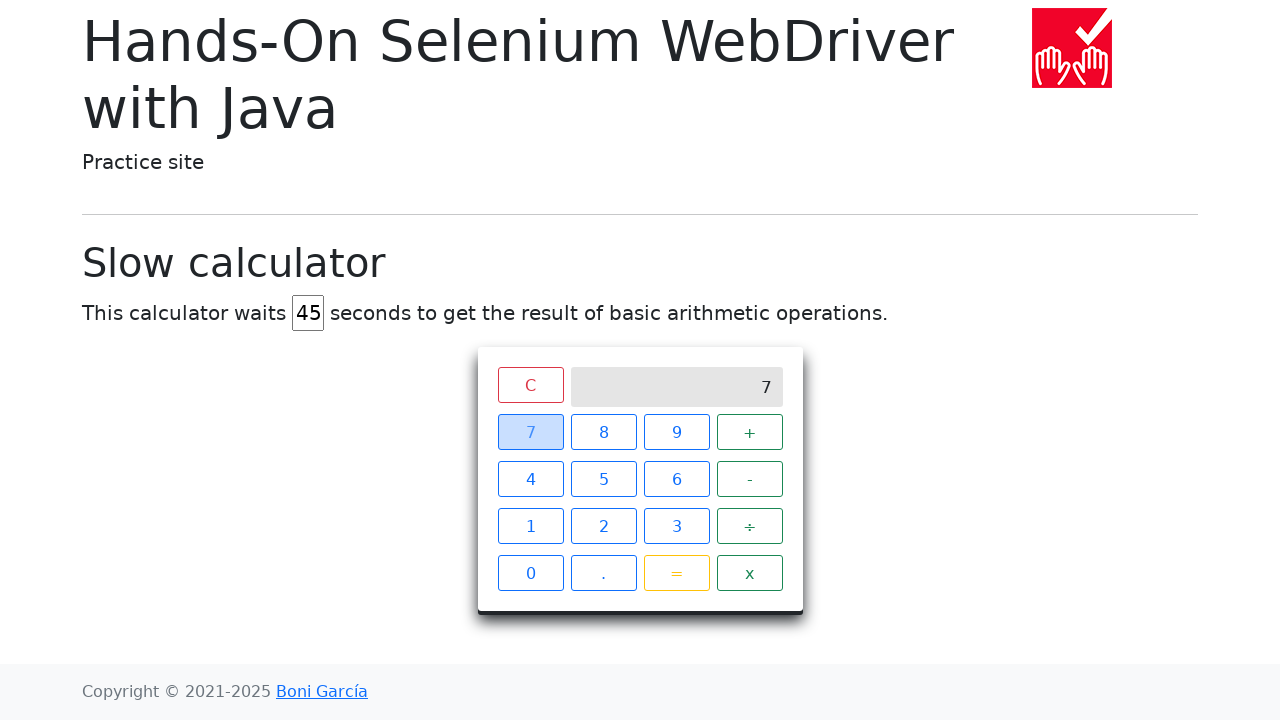

Clicked the plus operator button at (750, 432) on xpath=//span[contains(@class, 'btn') and text()='+']
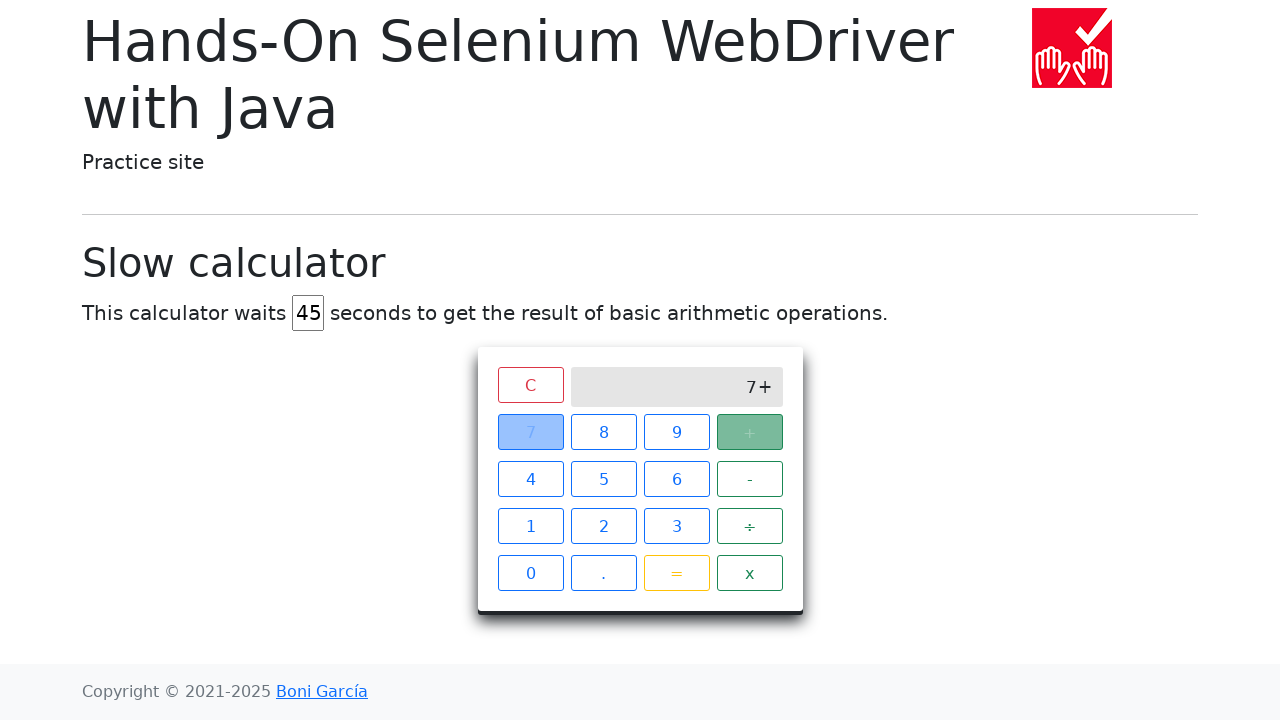

Clicked the number 8 button at (604, 432) on xpath=//span[contains(@class, 'btn') and text()='8']
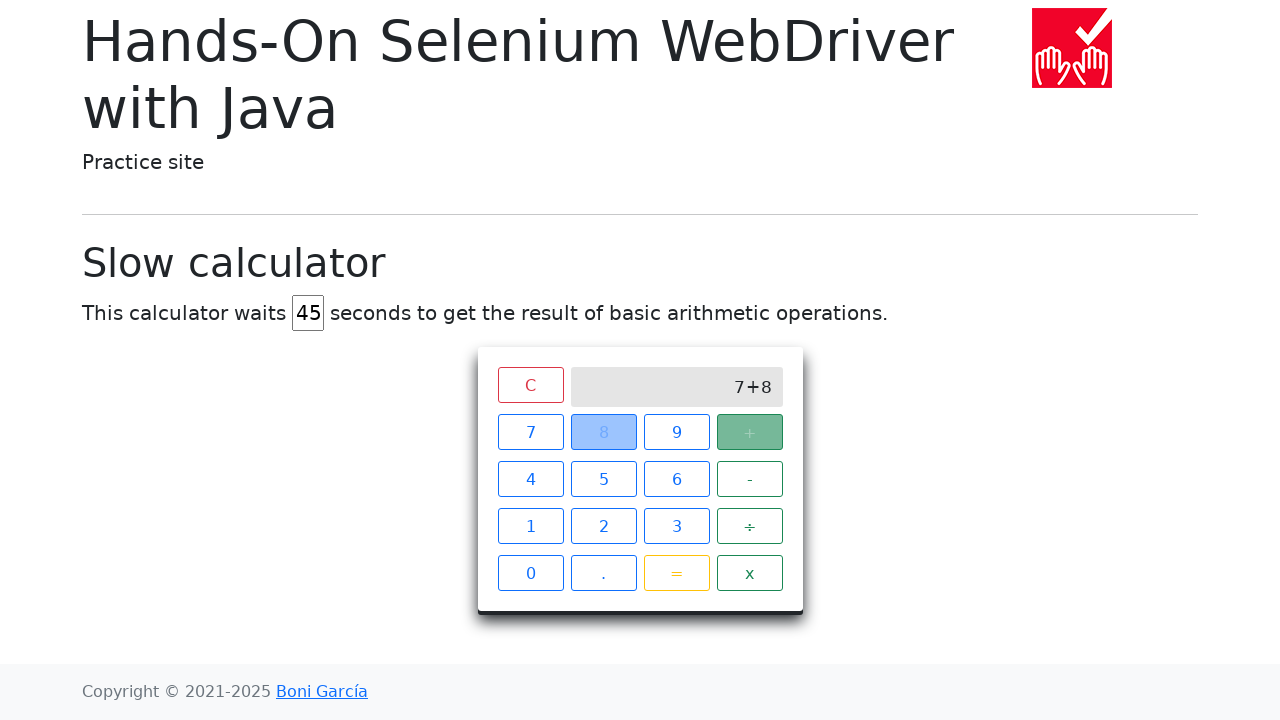

Clicked the equals button to calculate the result at (676, 573) on xpath=//span[contains(@class, 'btn') and text()='=']
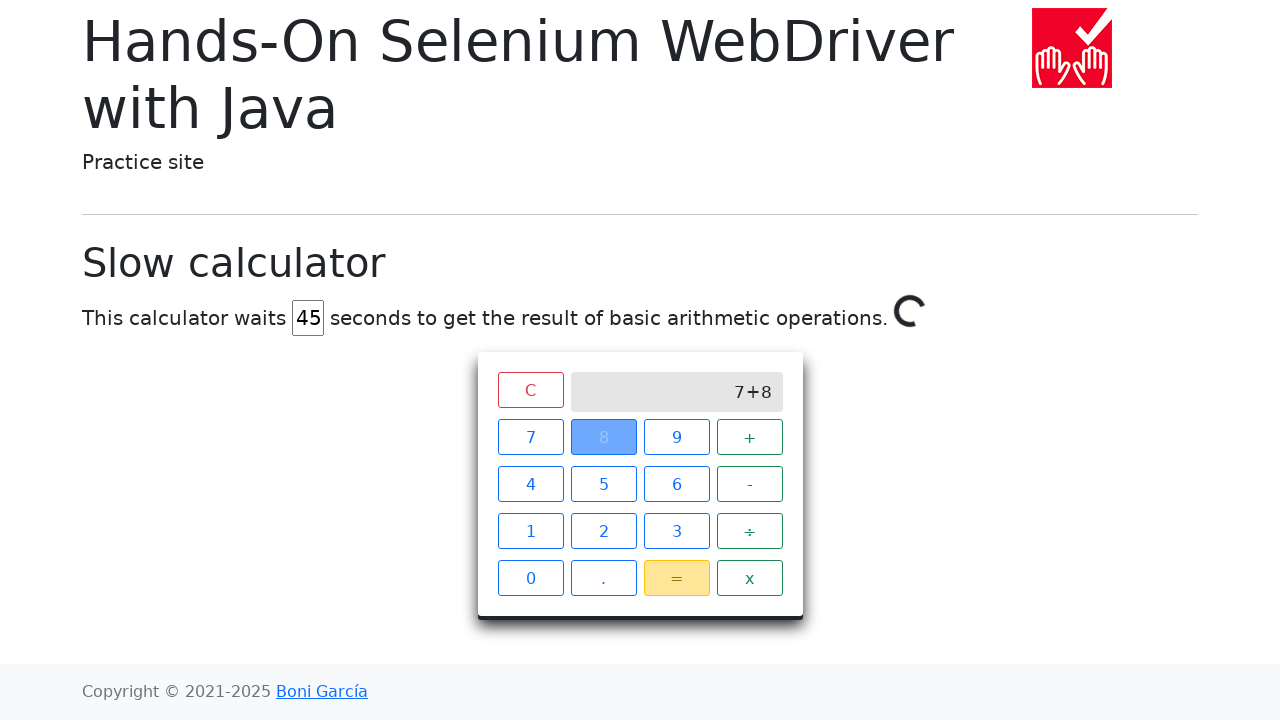

Waited for calculation spinner to disappear (calculation complete)
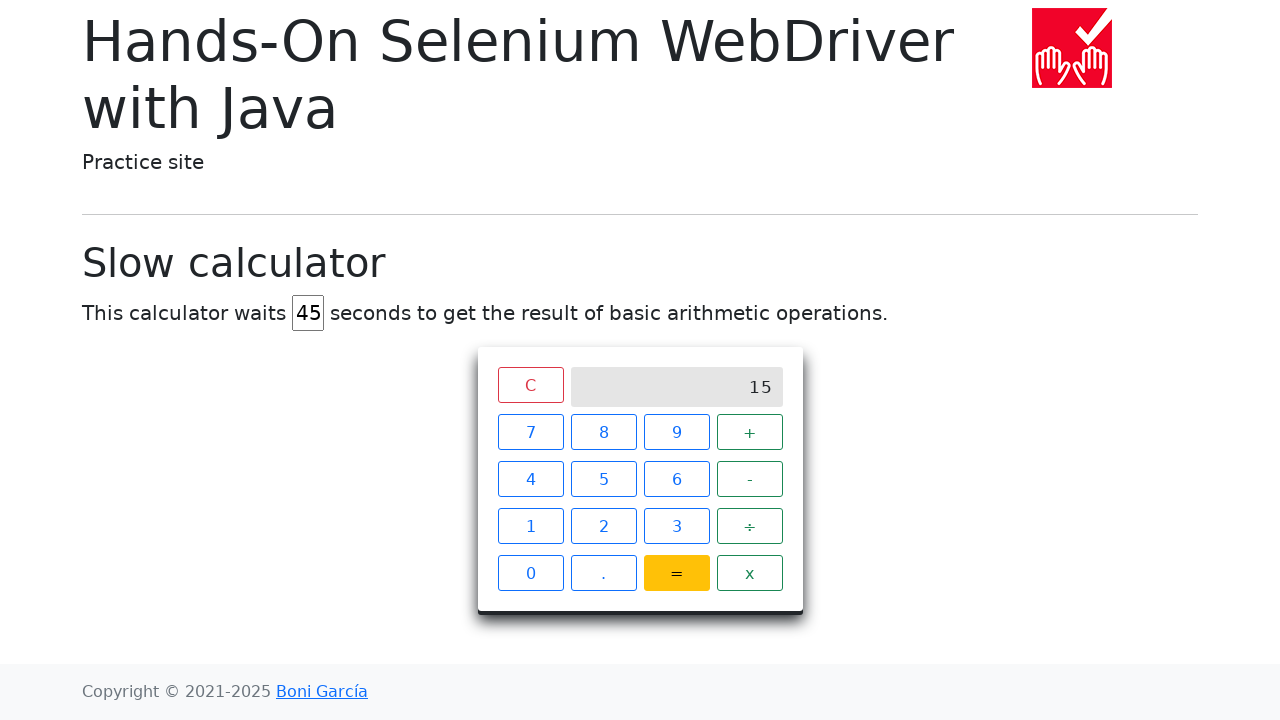

Verified the result screen is visible, displaying the sum of 7 + 8 = 15
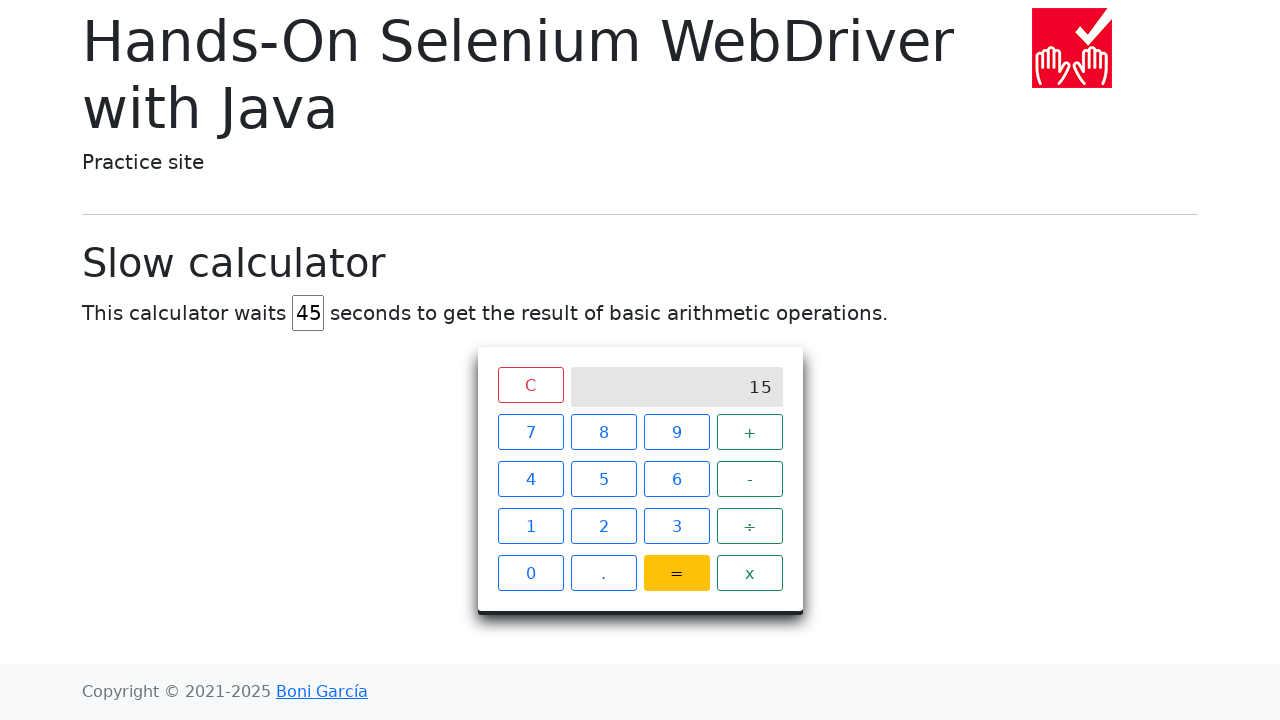

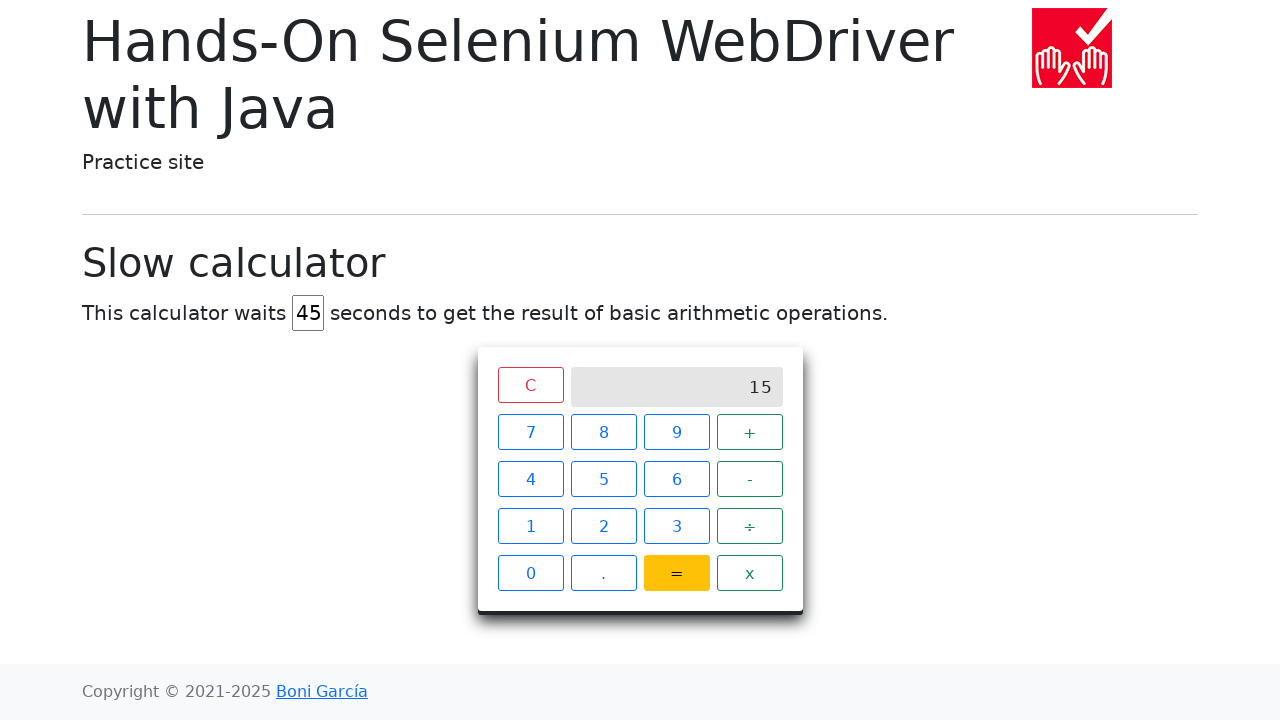